Navigates to a Chilean job listings page (Laborum) that shows jobs posted within the last 7 days and waits for the page content to load.

Starting URL: https://www.laborum.cl/empleos-publicacion-menor-a-7-dias.html

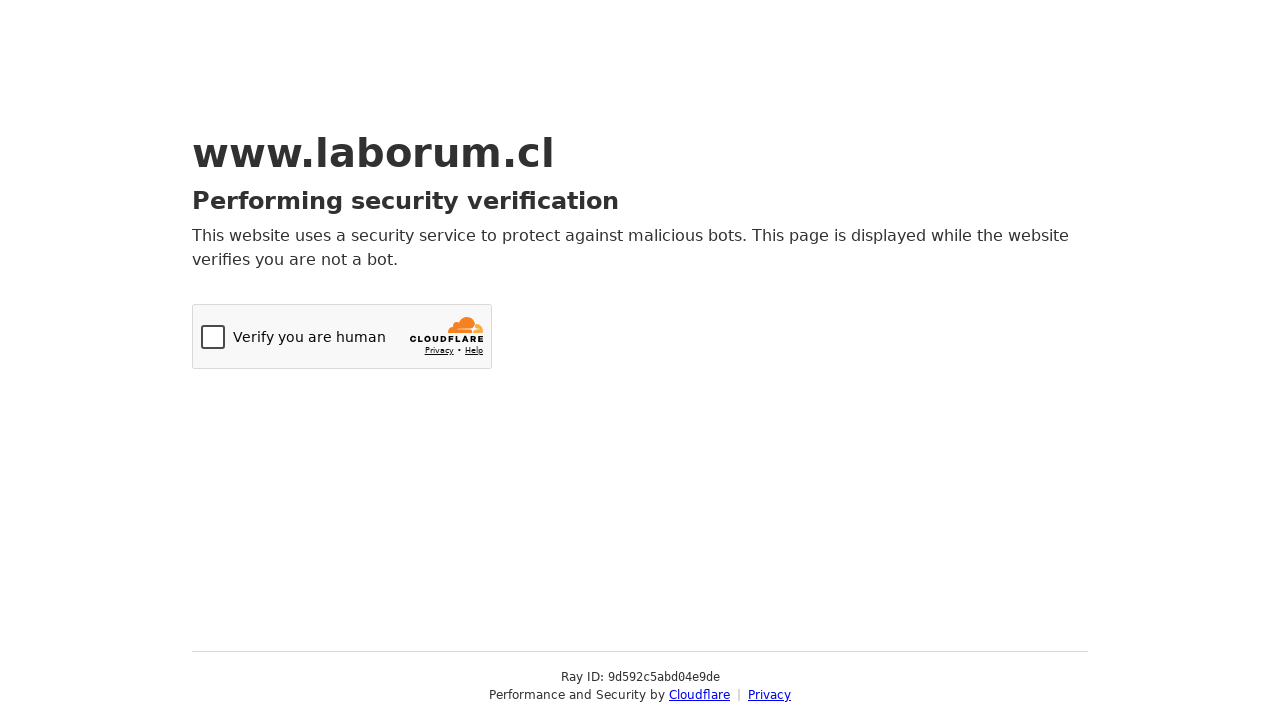

Navigated to Laborum job listings page for jobs posted within last 7 days
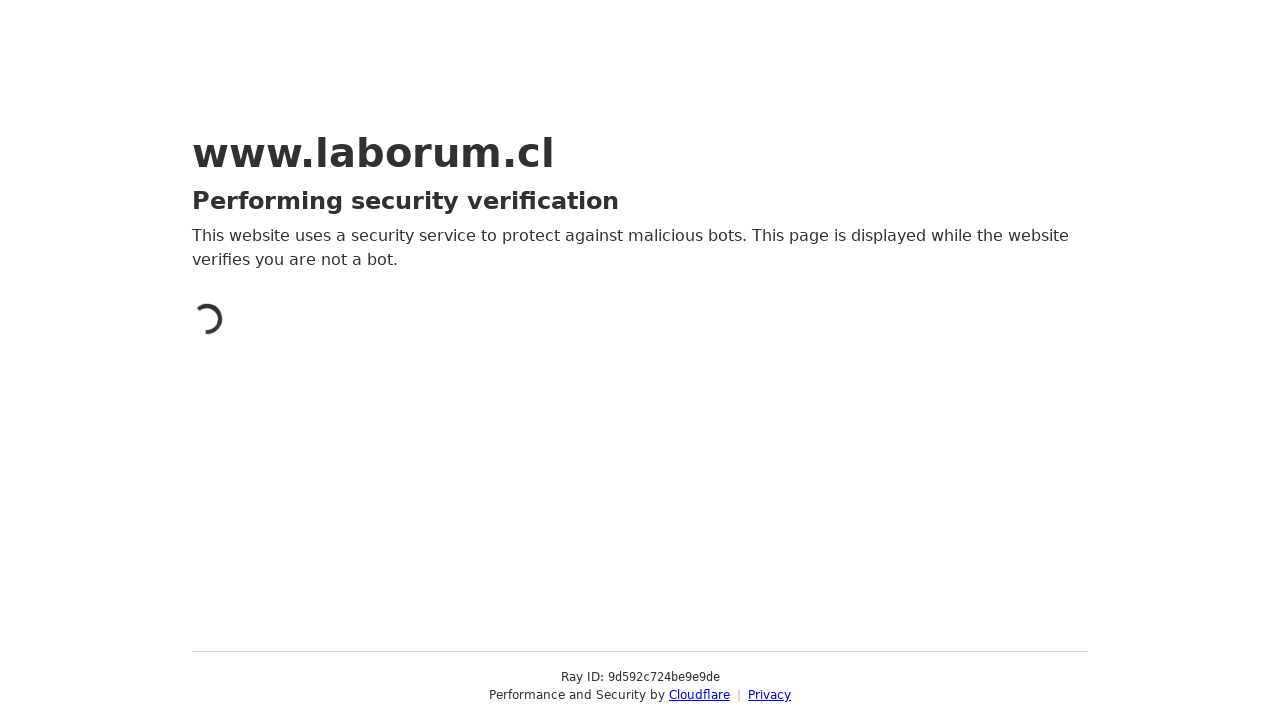

Page reached networkidle state, all network requests completed
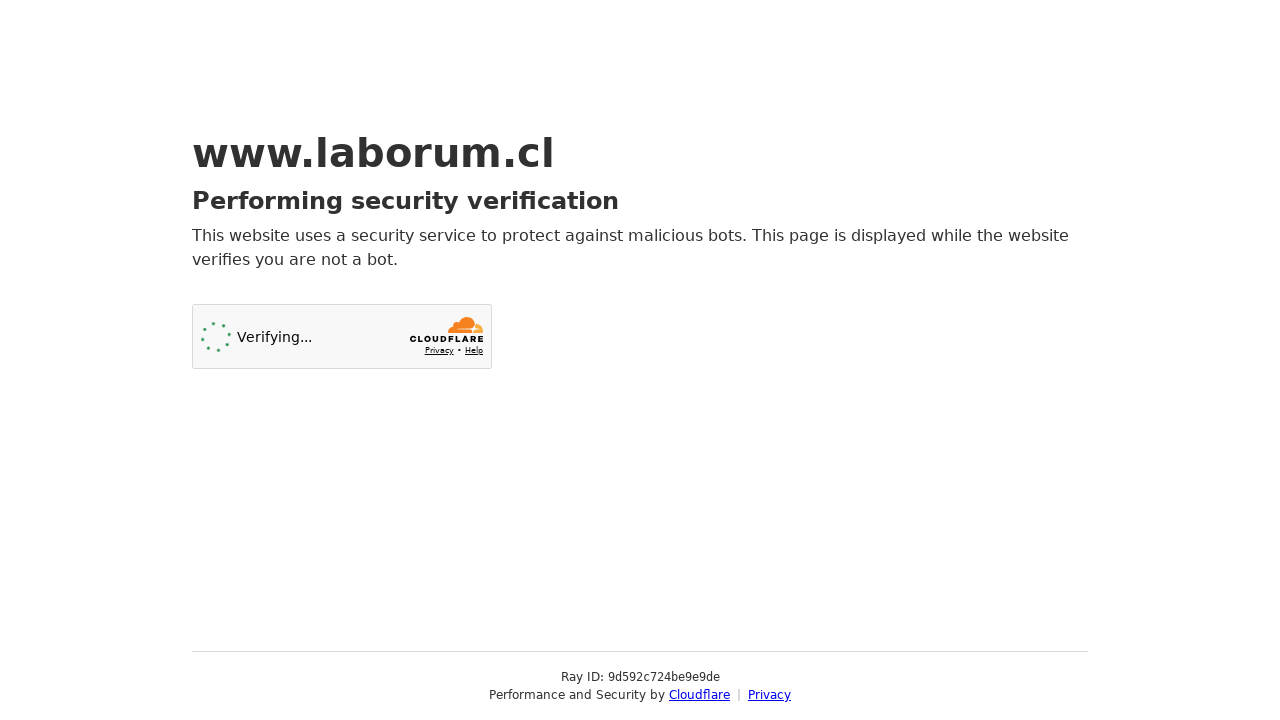

Page body element confirmed to be present and loaded
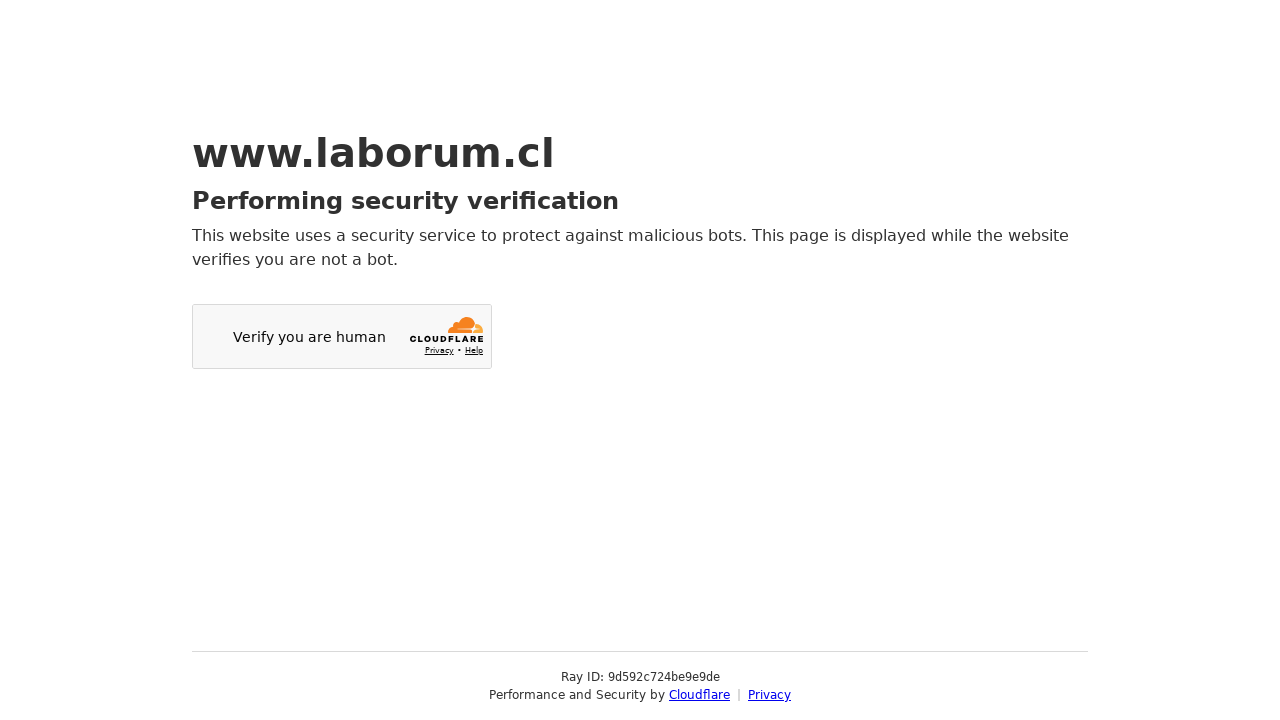

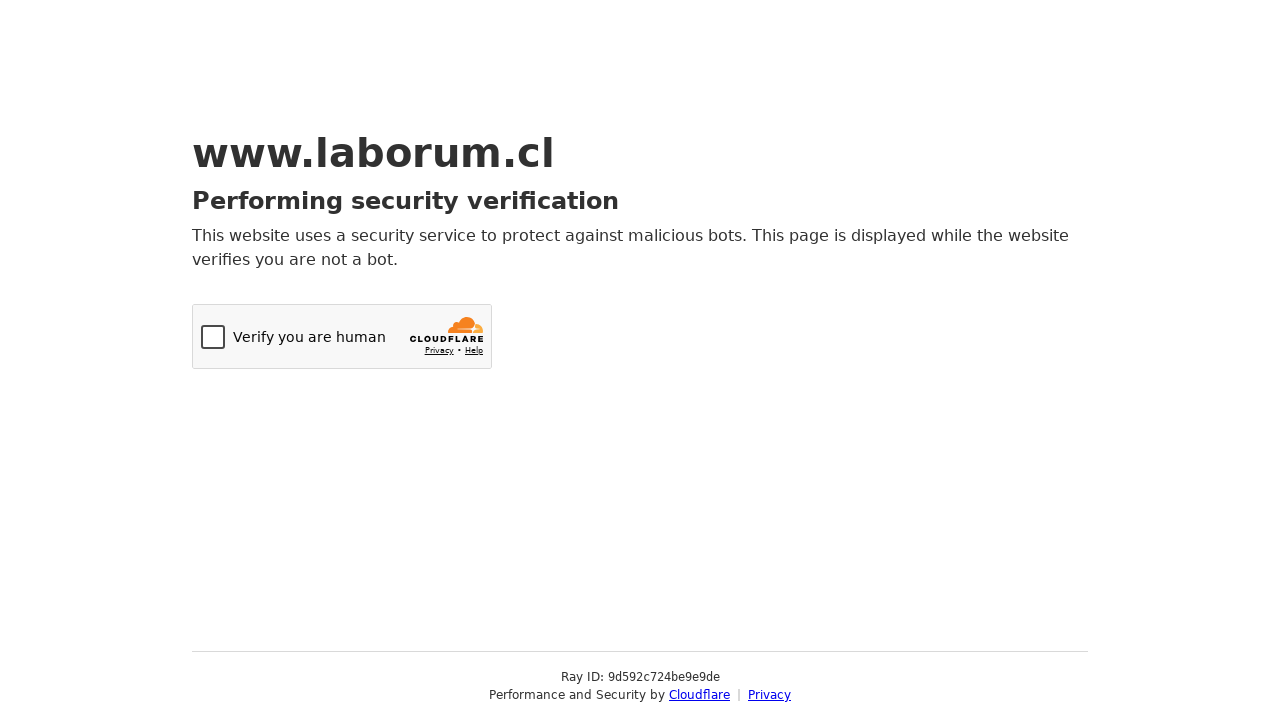